Tests registration form by filling in required fields (first name, last name, email) and submitting the form to verify successful registration

Starting URL: http://suninjuly.github.io/registration1.html

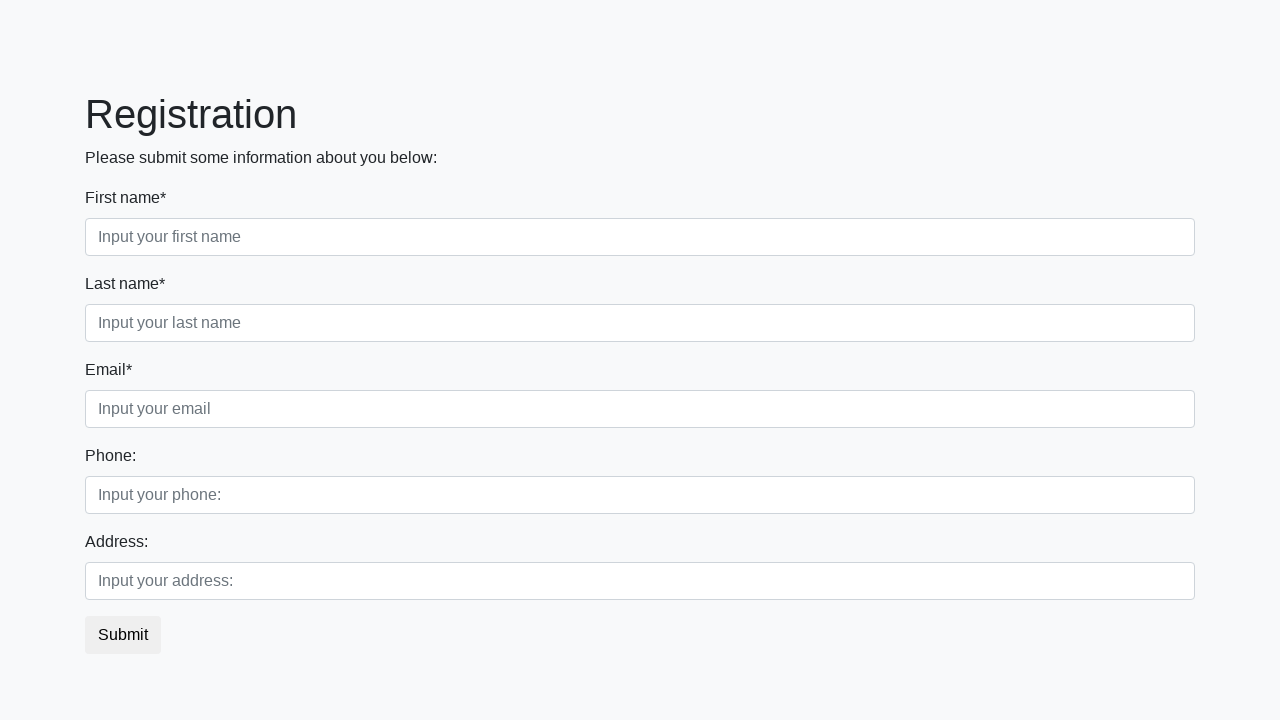

Filled first name field with 'John' on //div[@class='first_block']//input[contains(@class, 'first')]
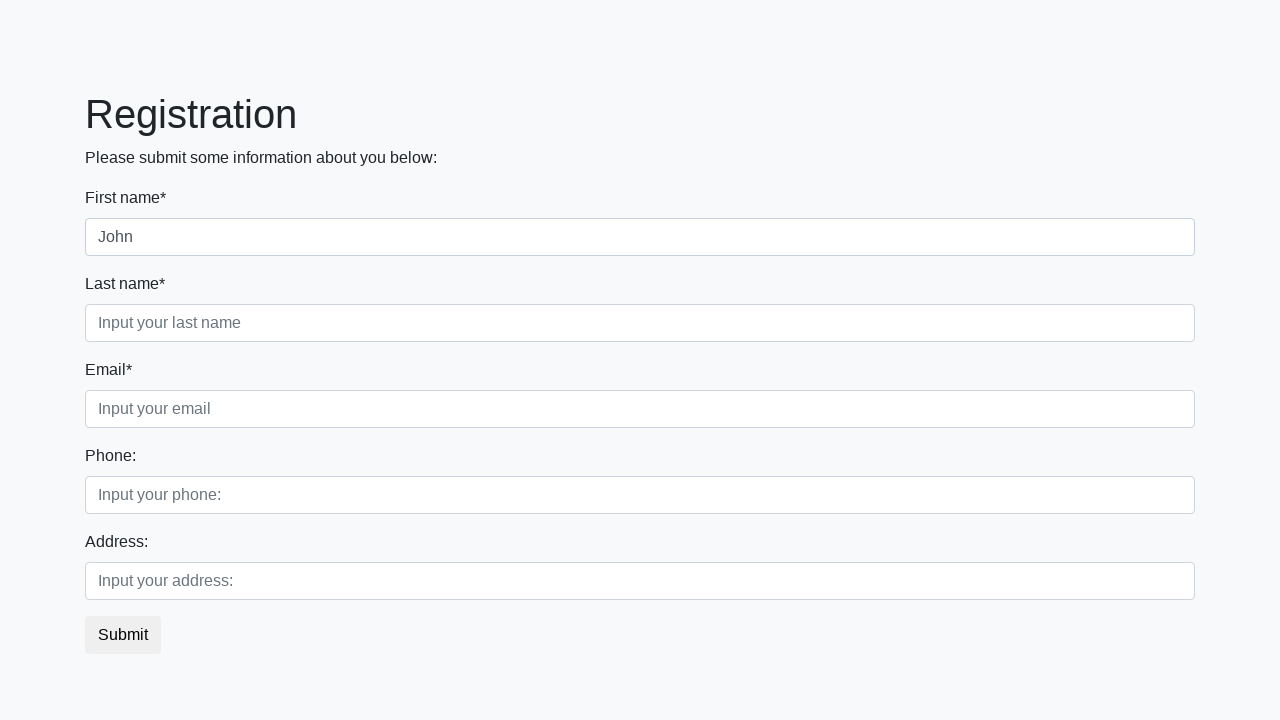

Filled last name field with 'Doe' on //div[@class='first_block']//input[contains(@class, 'second')]
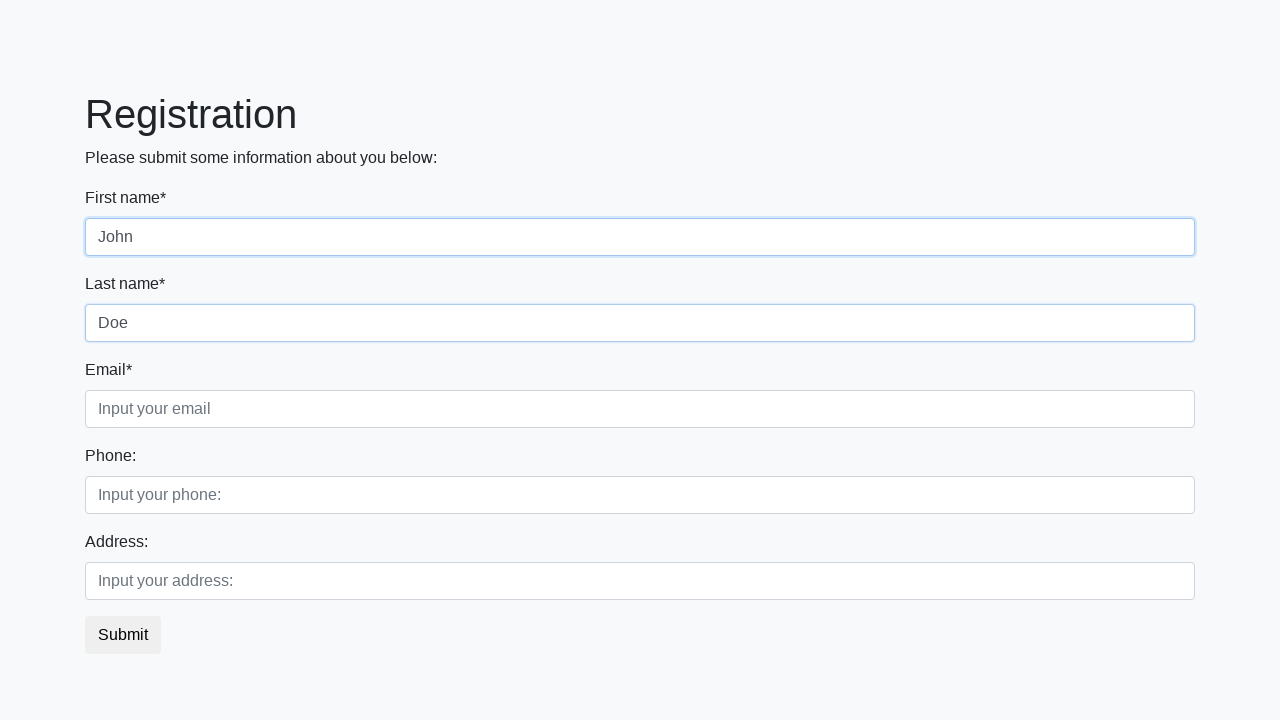

Filled email field with 'john.doe@example.com' on //div[@class='first_block']//input[contains(@class, 'third')]
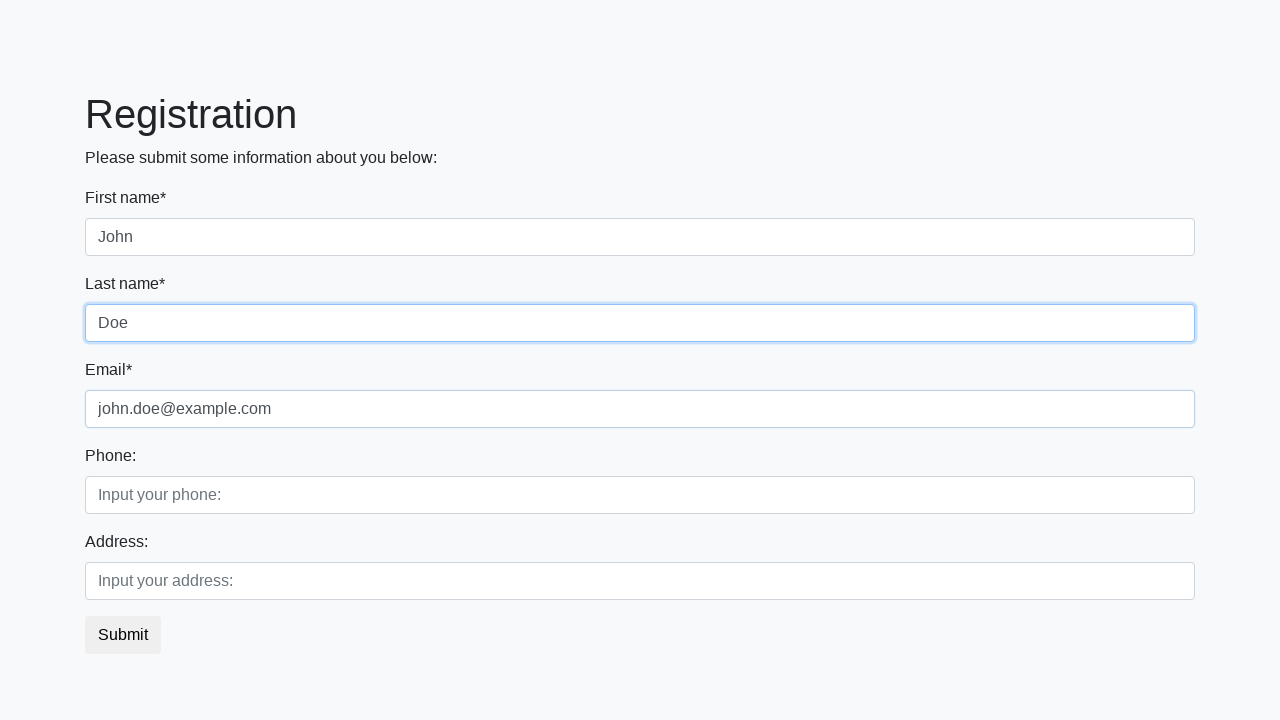

Clicked registration submit button at (123, 635) on button.btn
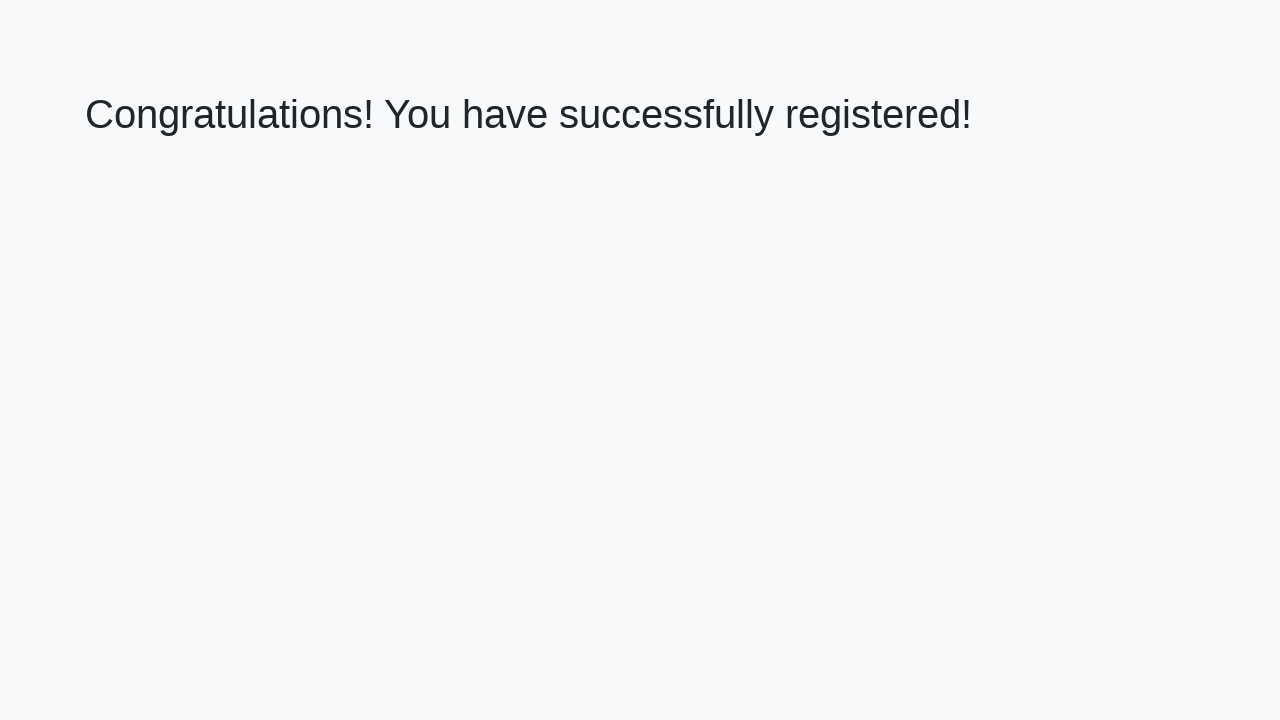

Success message heading loaded
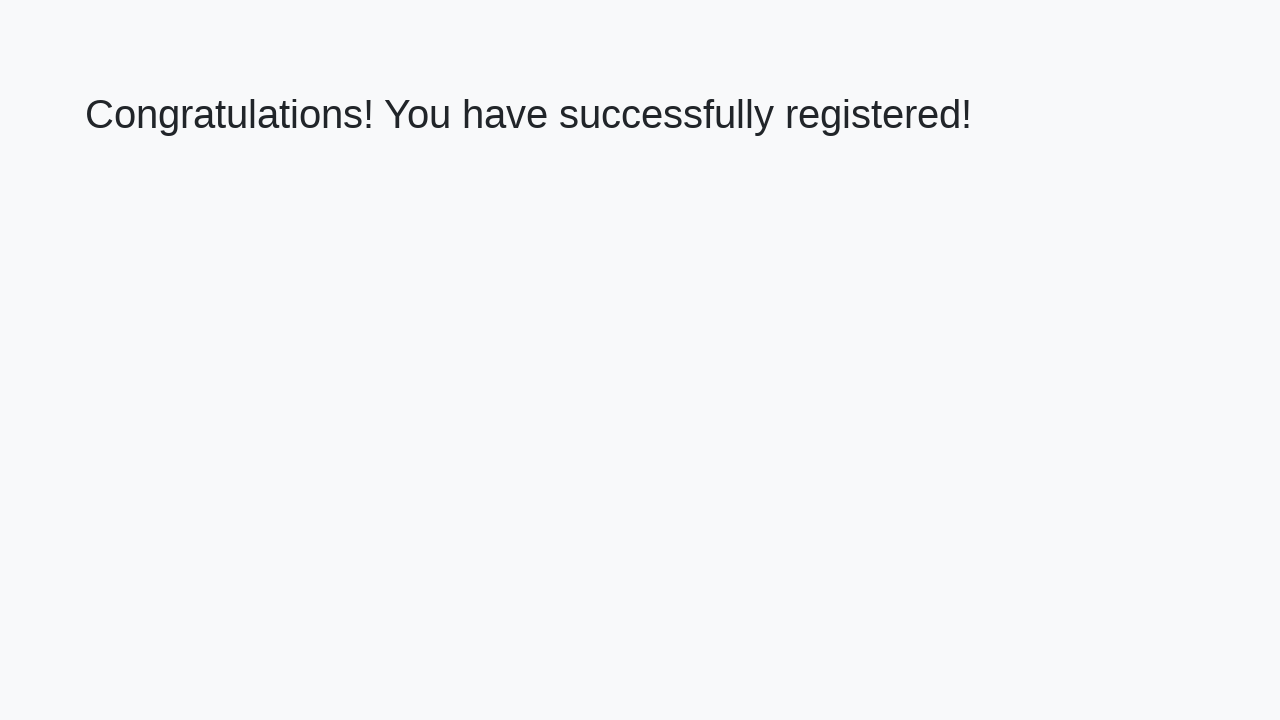

Retrieved success message text
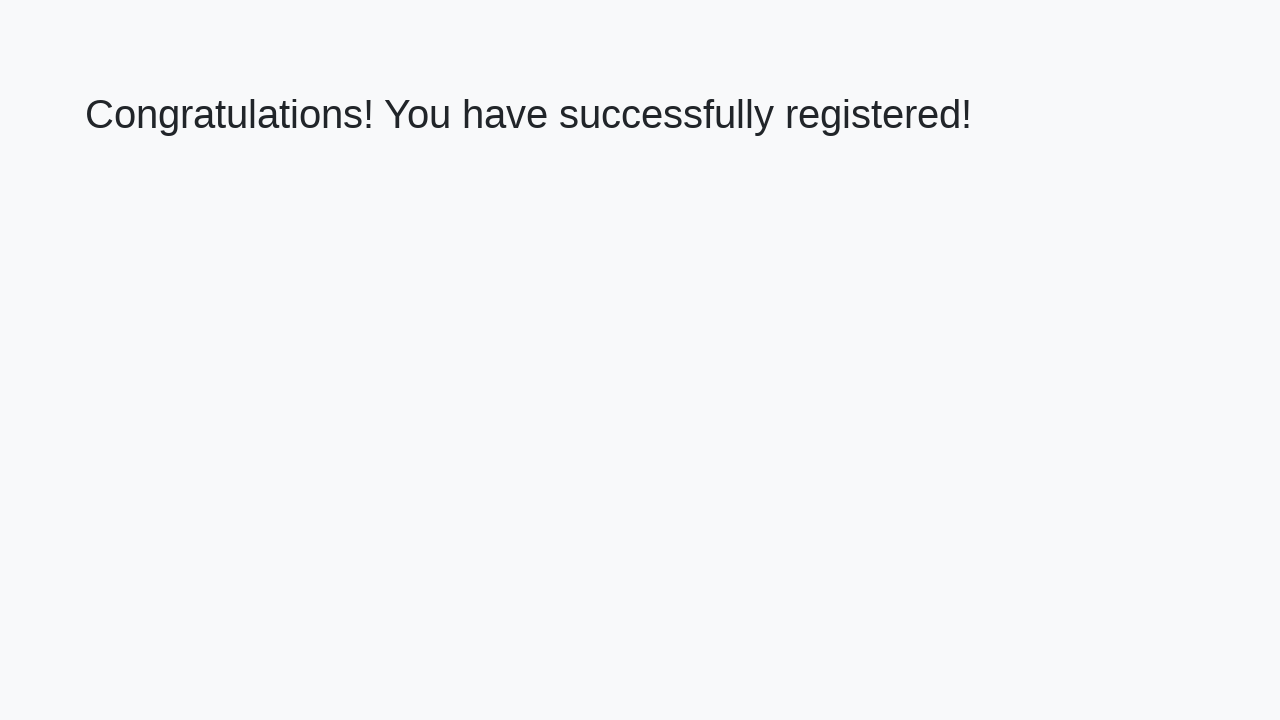

Verified registration success message matches expected text
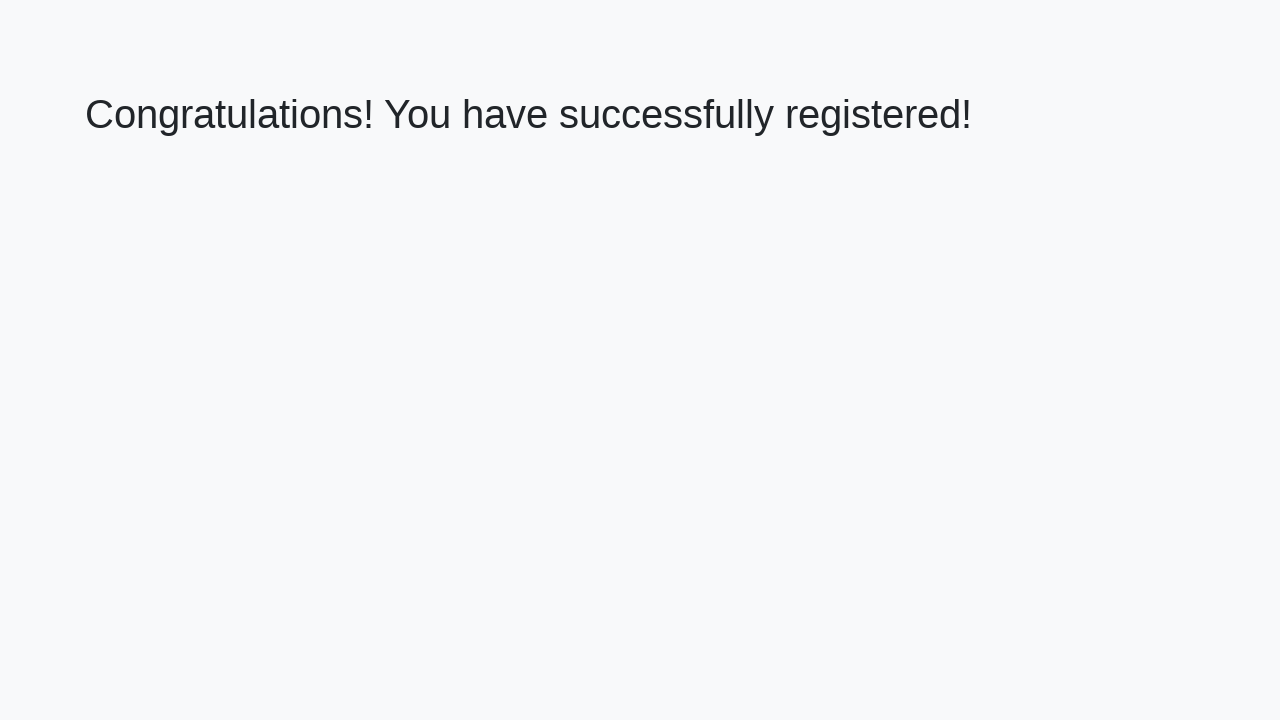

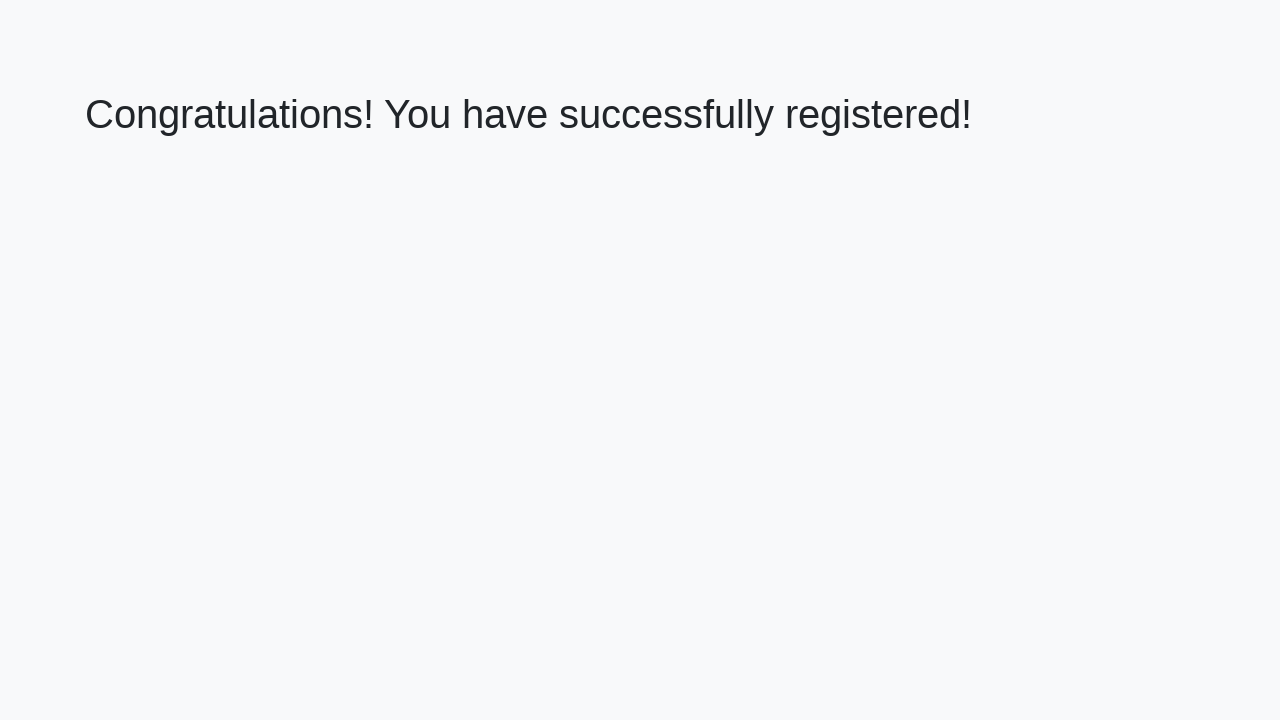